Basic navigation test that opens the Walla news website

Starting URL: http://www.walla.co.il

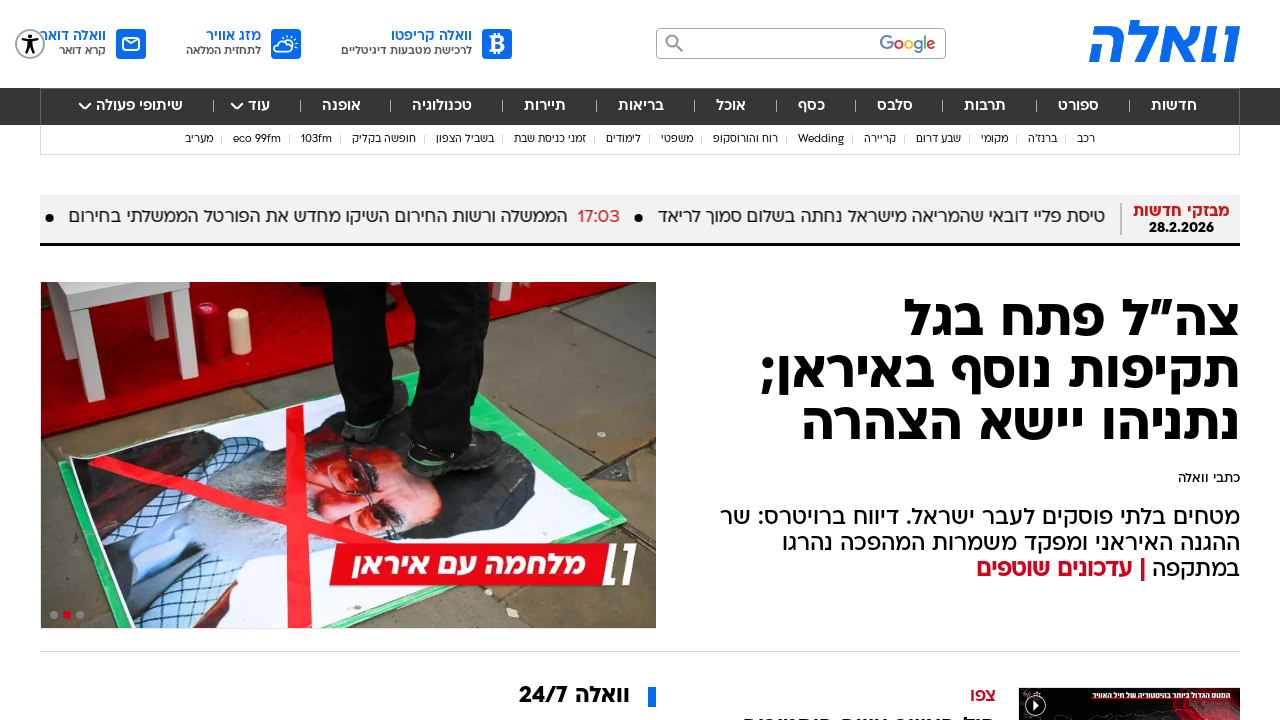

Walla news website loaded (domcontentloaded state)
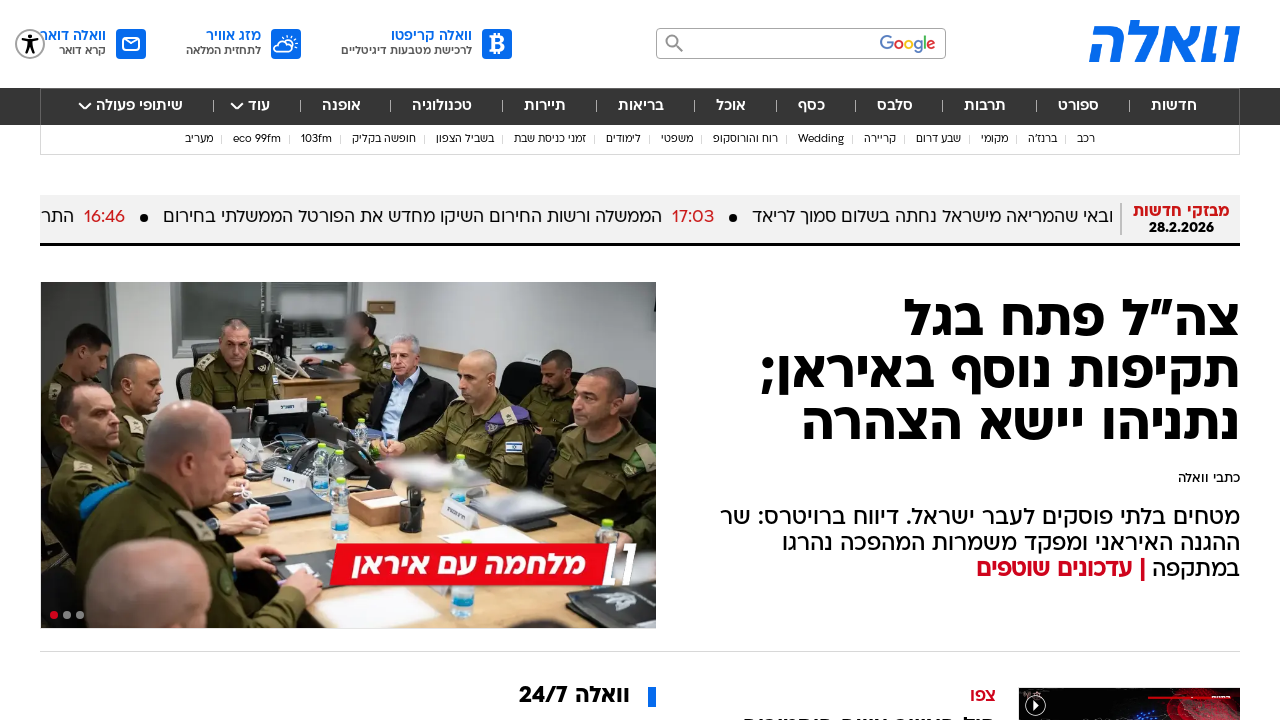

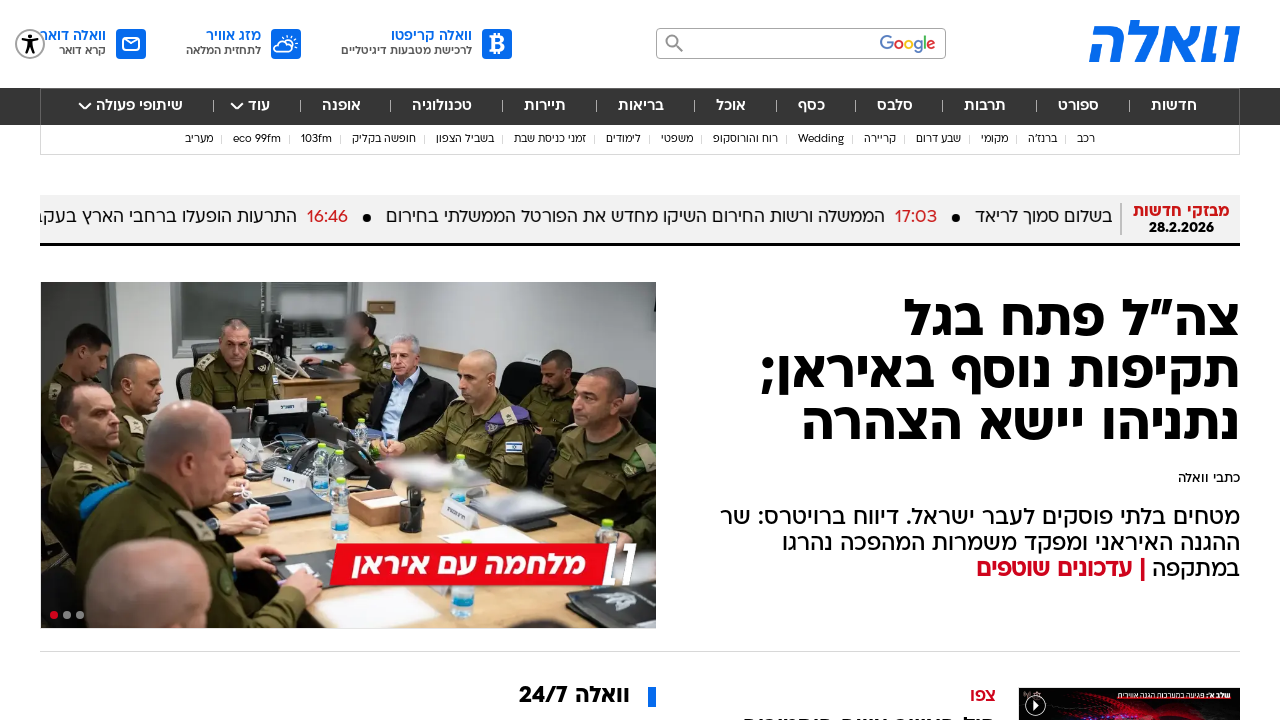